Navigates to Taiwan Jobs government job search results page and verifies that job listing items are displayed

Starting URL: https://job.taiwanjobs.gov.tw/Internet/Index/job_search_list.aspx?qStamp=638885484970095899

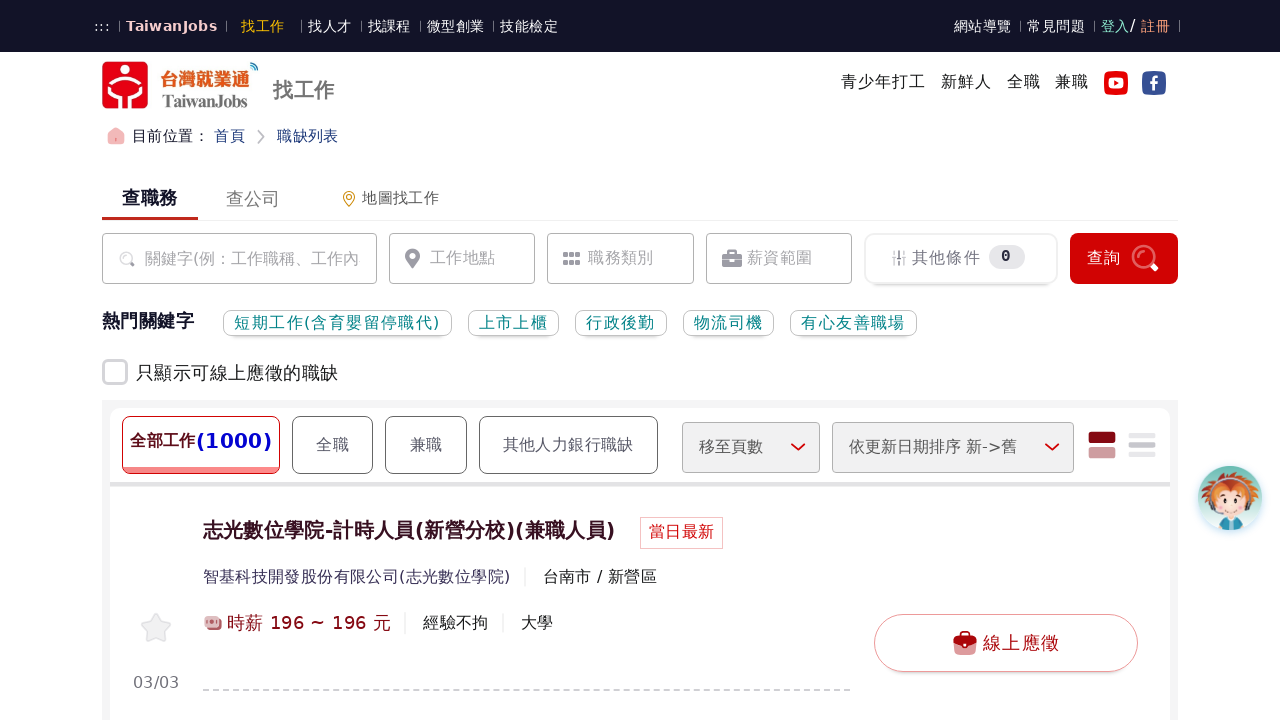

Navigated to Taiwan Jobs government job search results page
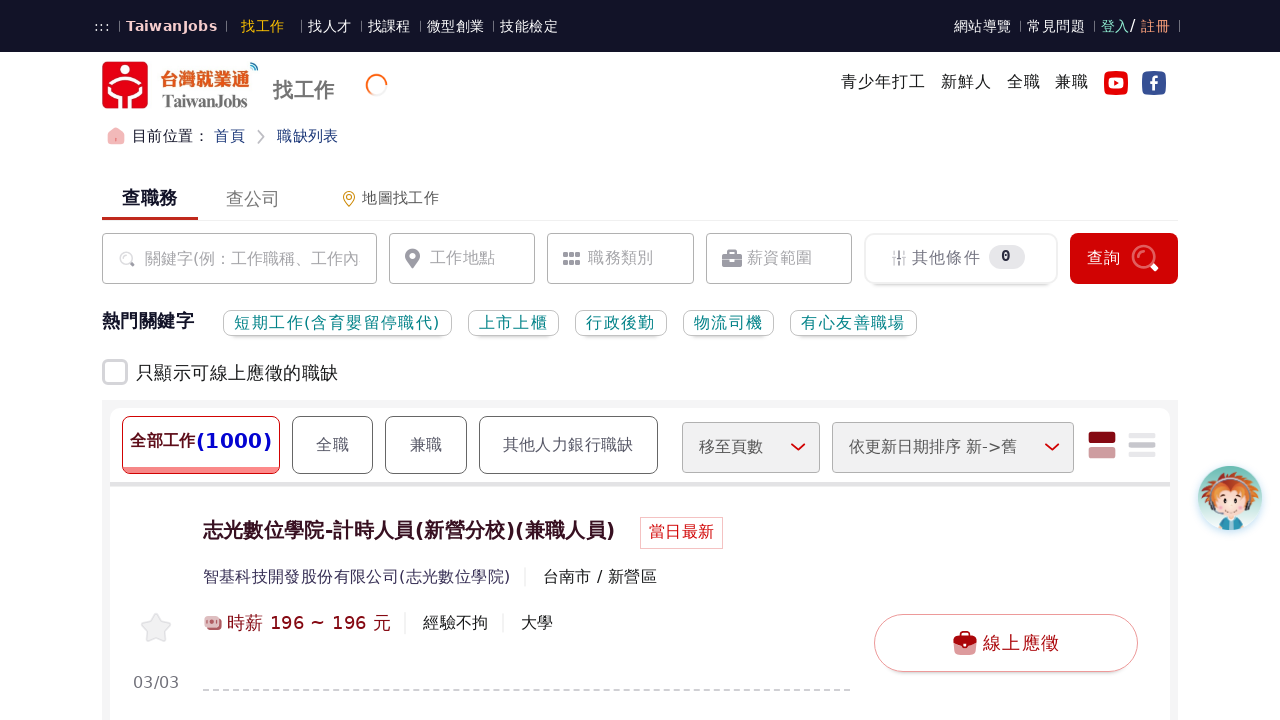

Job listing items loaded on the page
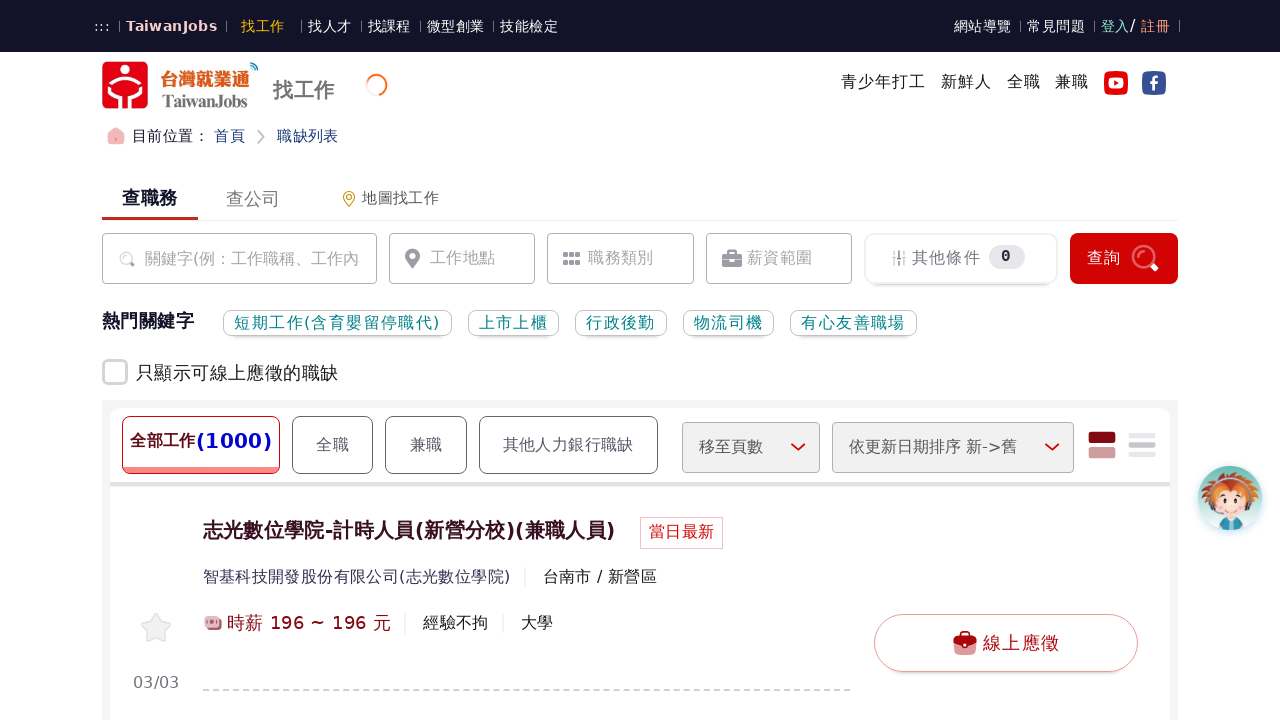

Verified that 20 job listing items are displayed
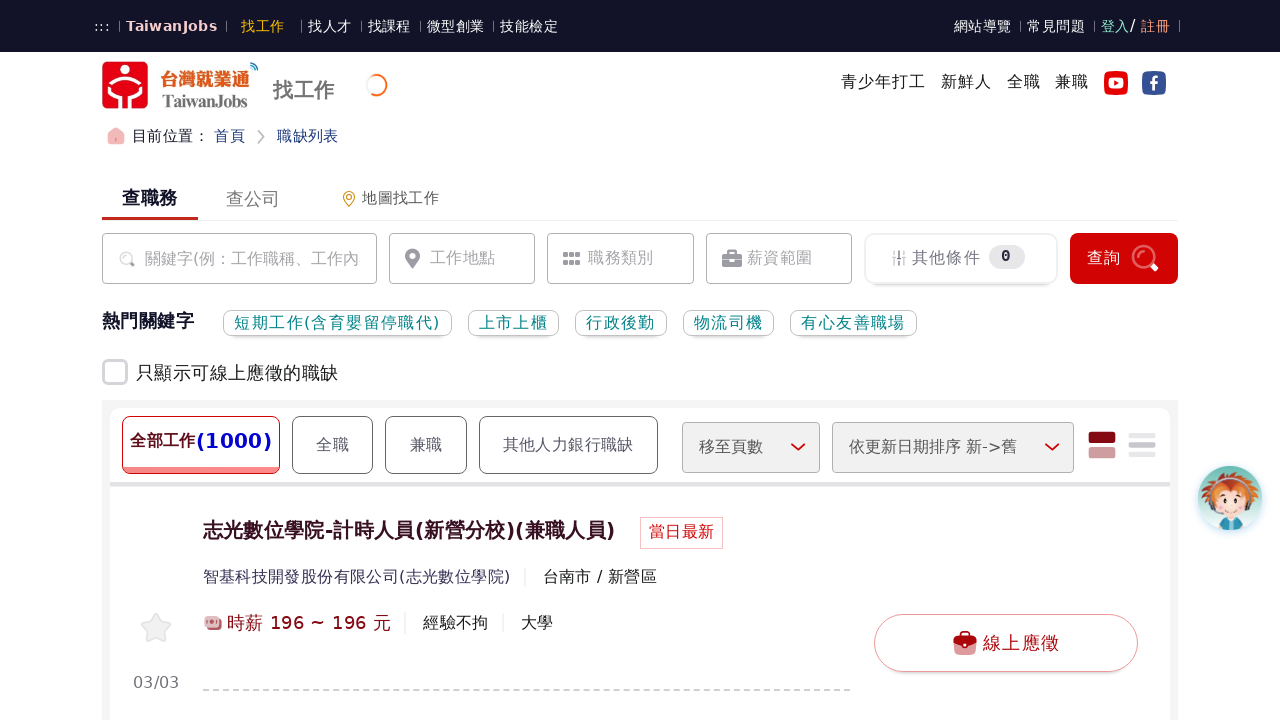

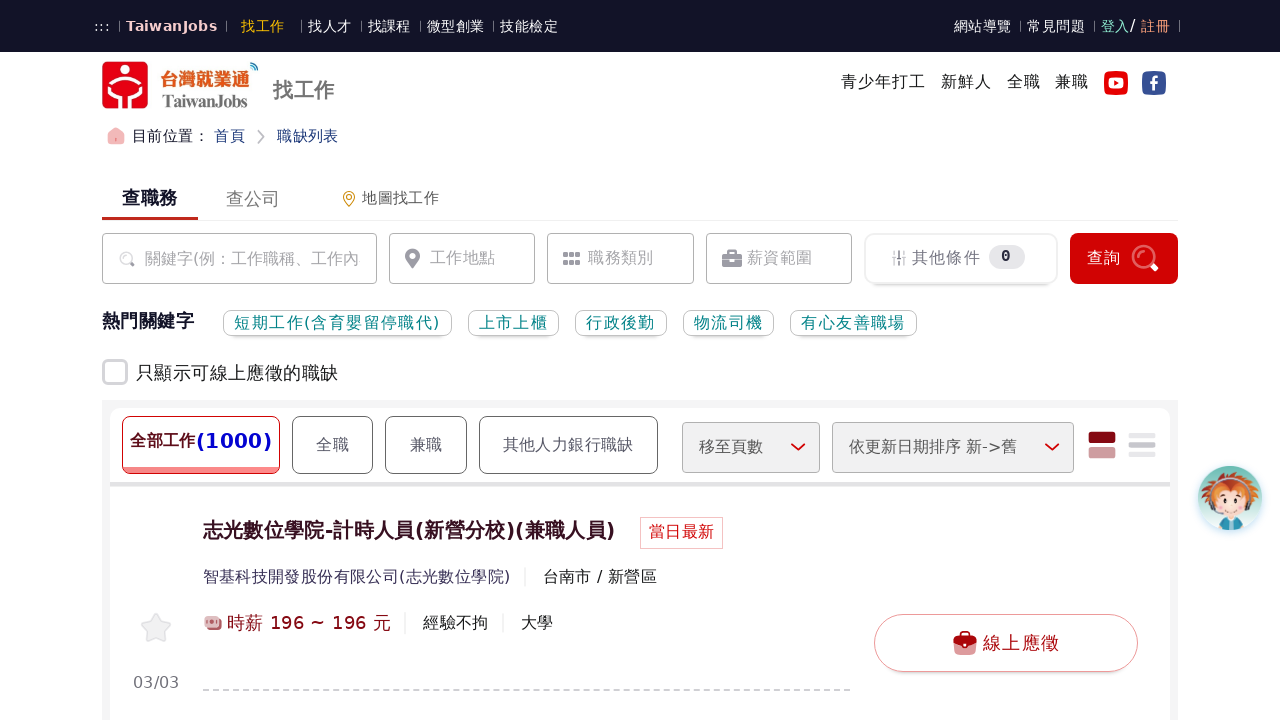